Tests navigation through the left menu on 3DNews website, clicking through "Ноутбуки и ПК" (Laptops and PCs) category to "Dell" subcategory, then verifying page elements and returning to homepage

Starting URL: https://3dnews.ru/

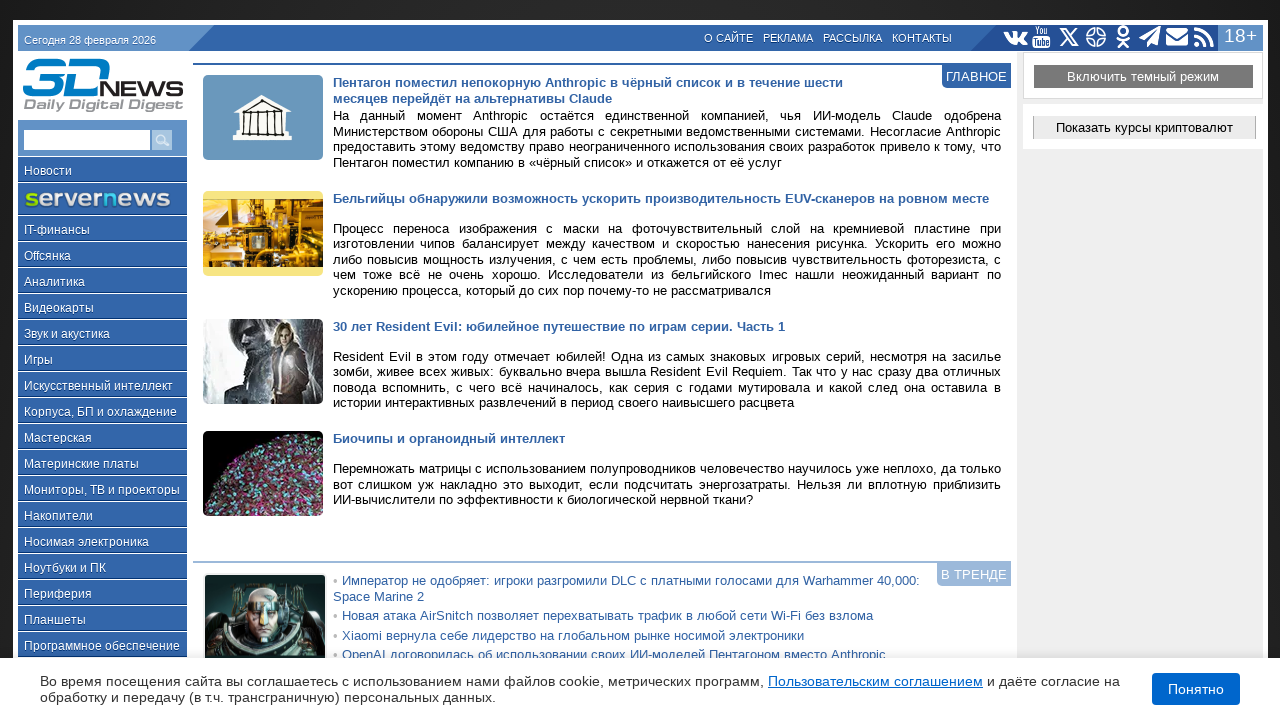

Clicked on 'Ноутбуки и ПК' (Laptops and PCs) link in the left menu at (102, 567) on text=Ноутбуки и ПК
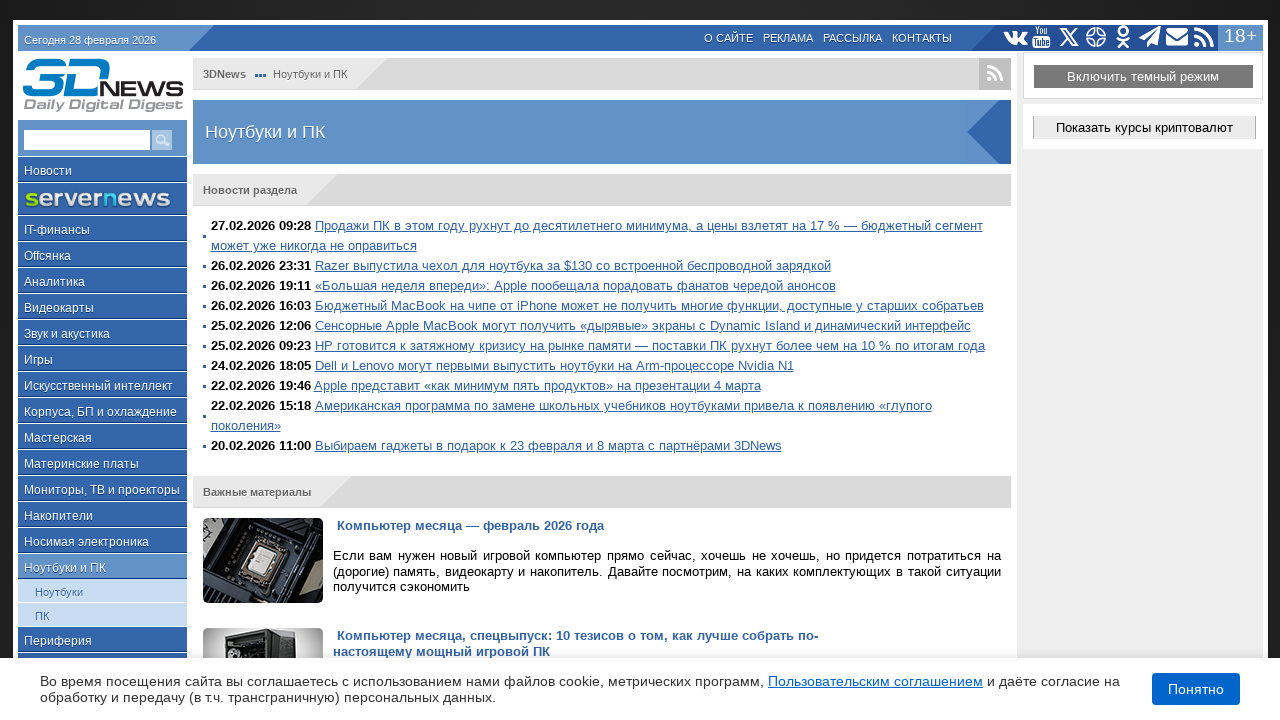

Page loaded after clicking 'Ноутбуки и ПК' category
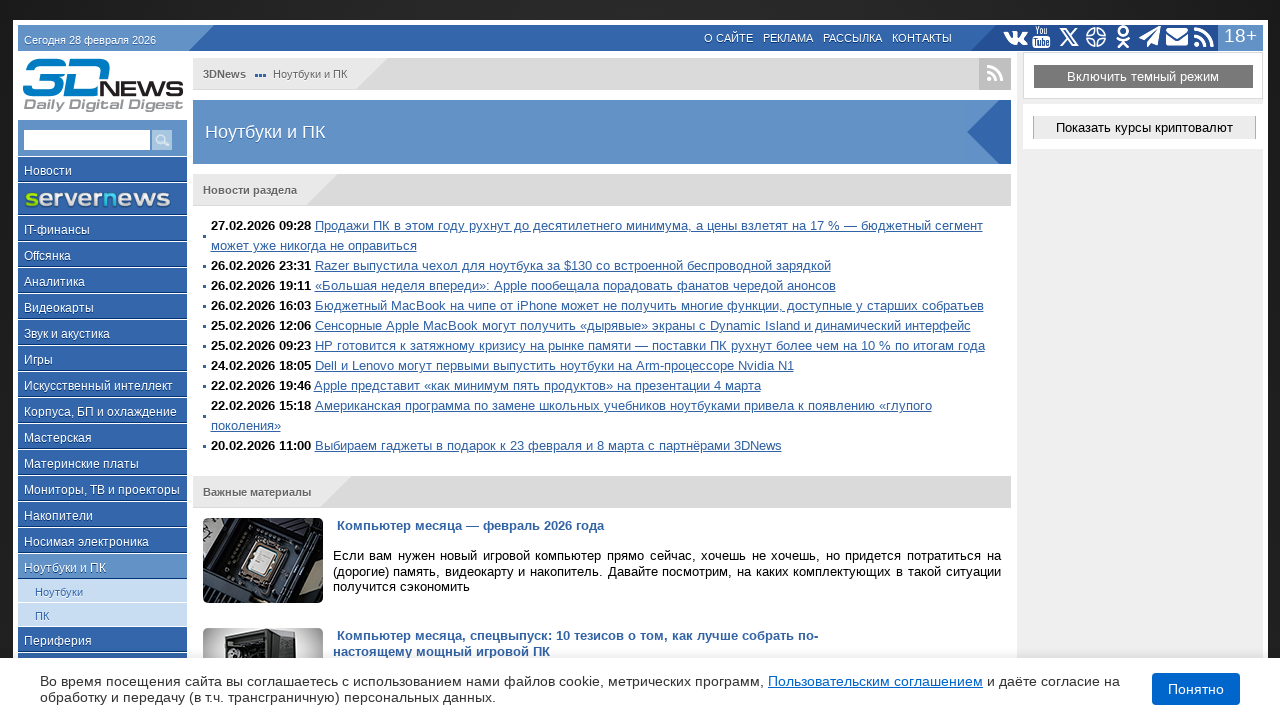

Clicked on 'Dell' subcategory link at (554, 366) on text=Dell
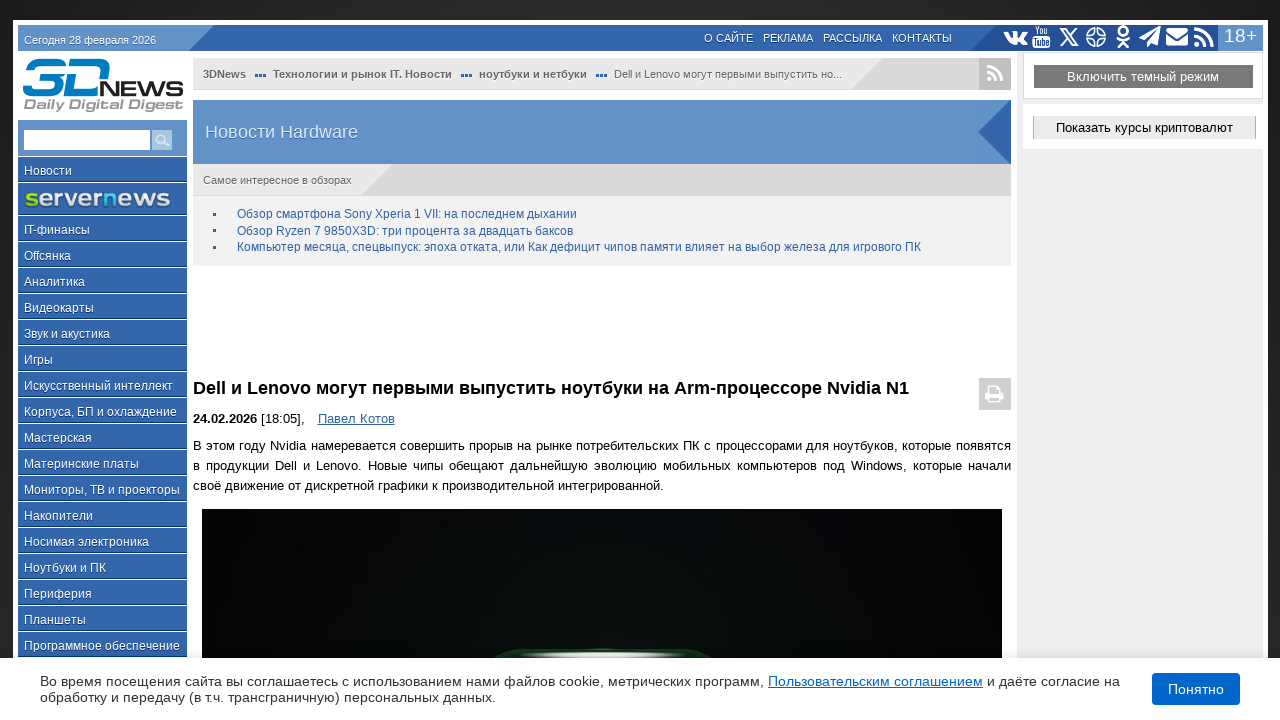

Page loaded after clicking Dell subcategory
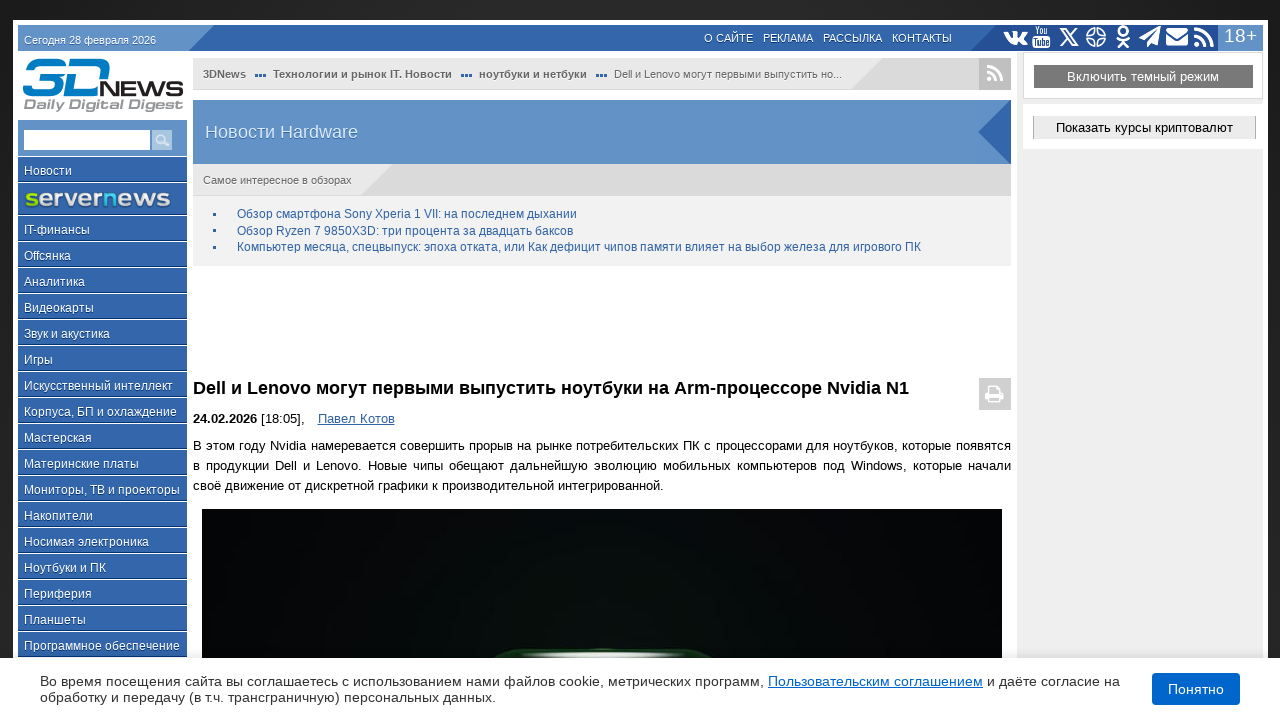

Verified 3DNews logo is present on the page
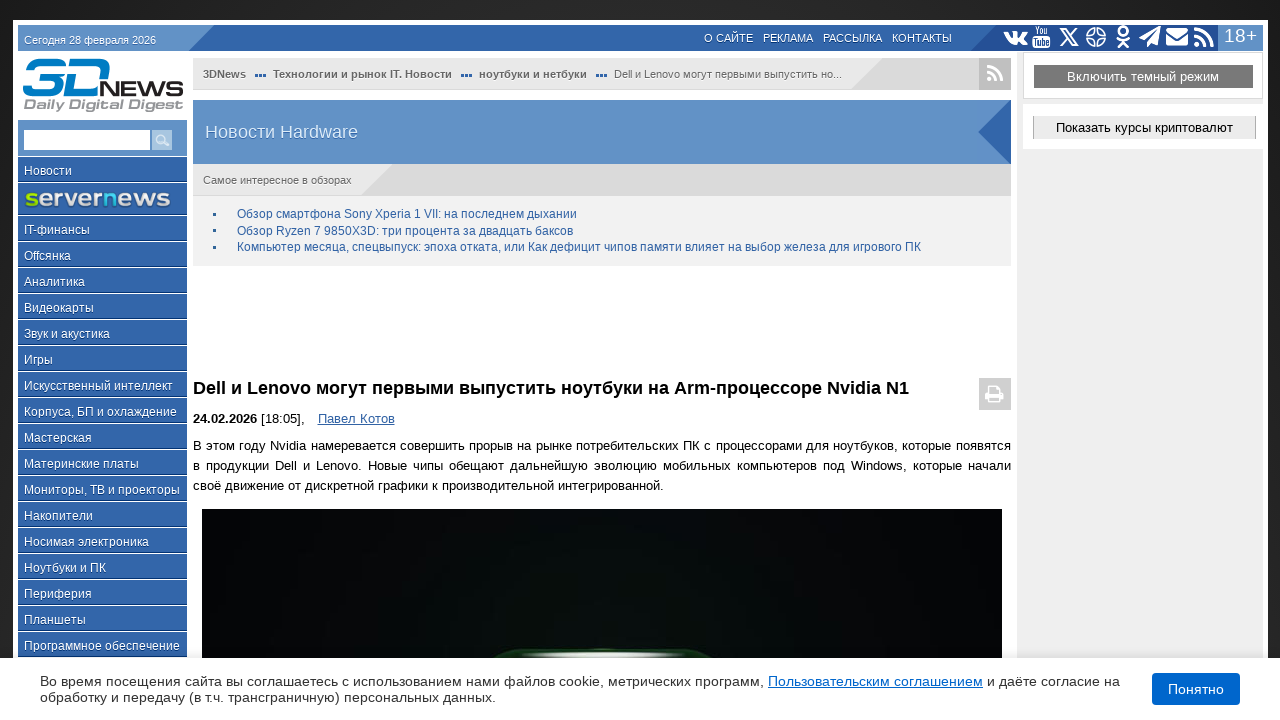

Verified search field is present on the page
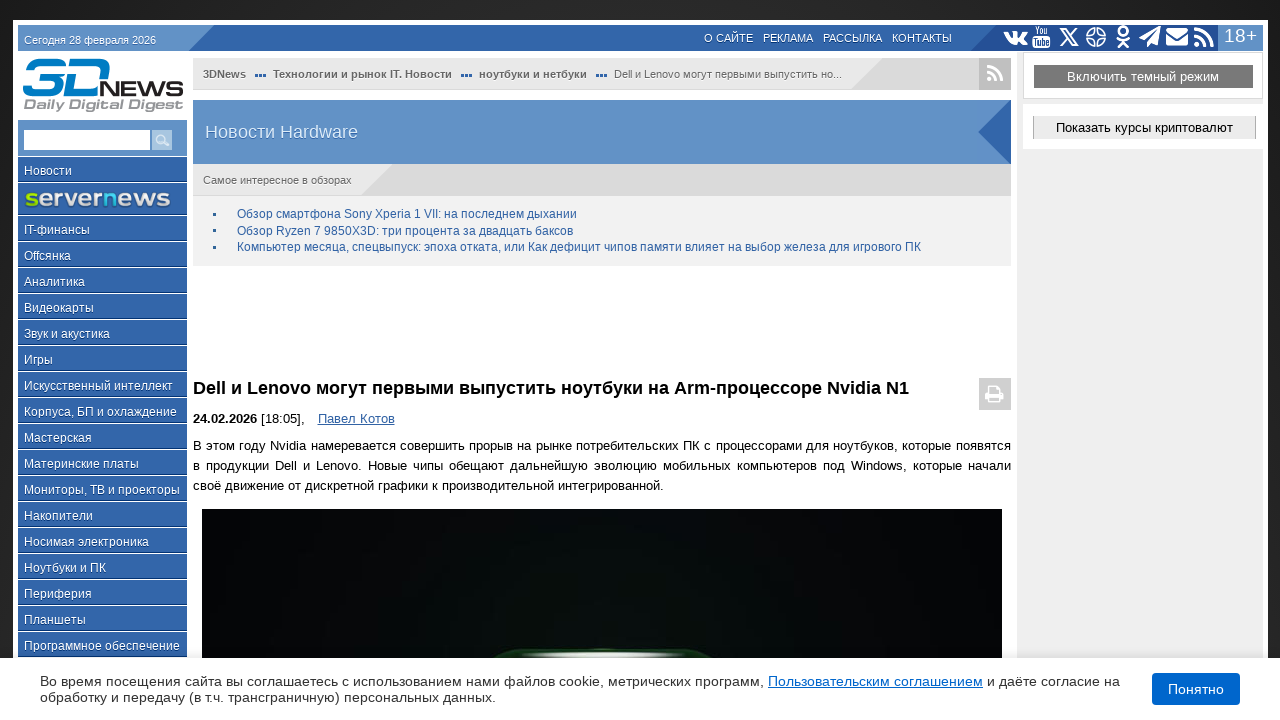

Verified breadcrumbs navigation element is present on the page
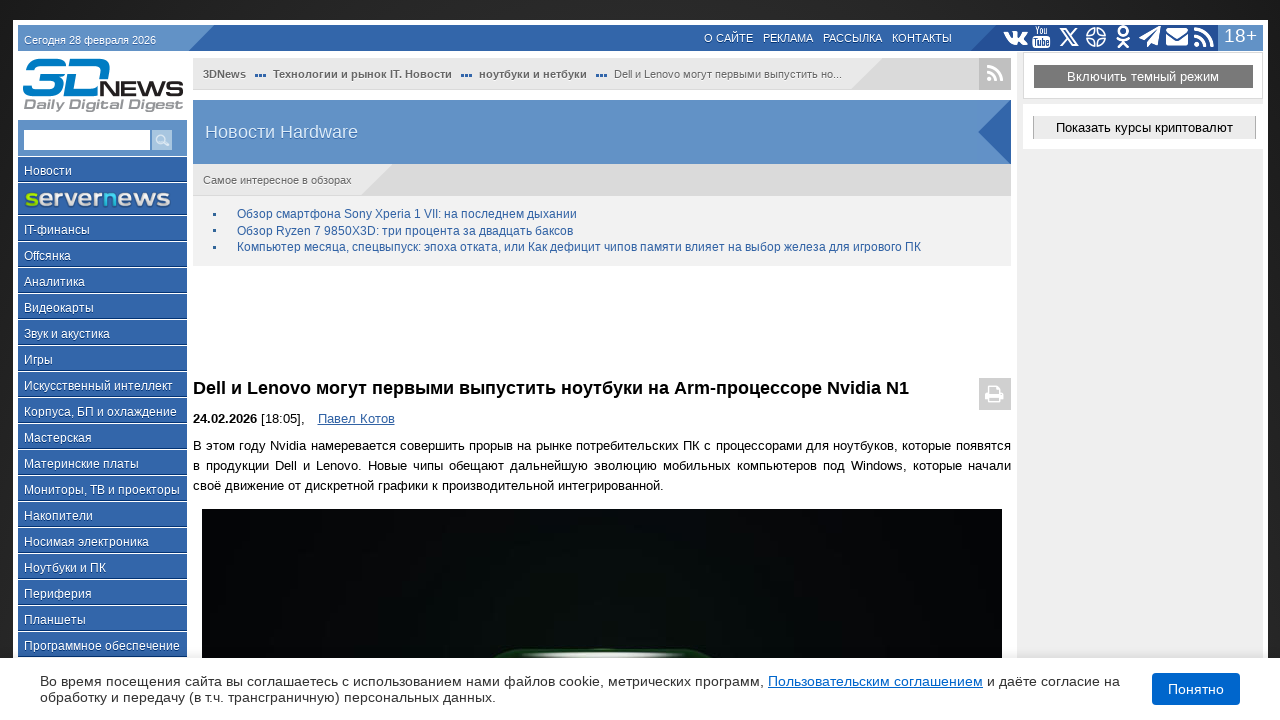

Clicked on 3DNews logo to return to homepage at (102, 84) on img[alt='логотип 3DNews']
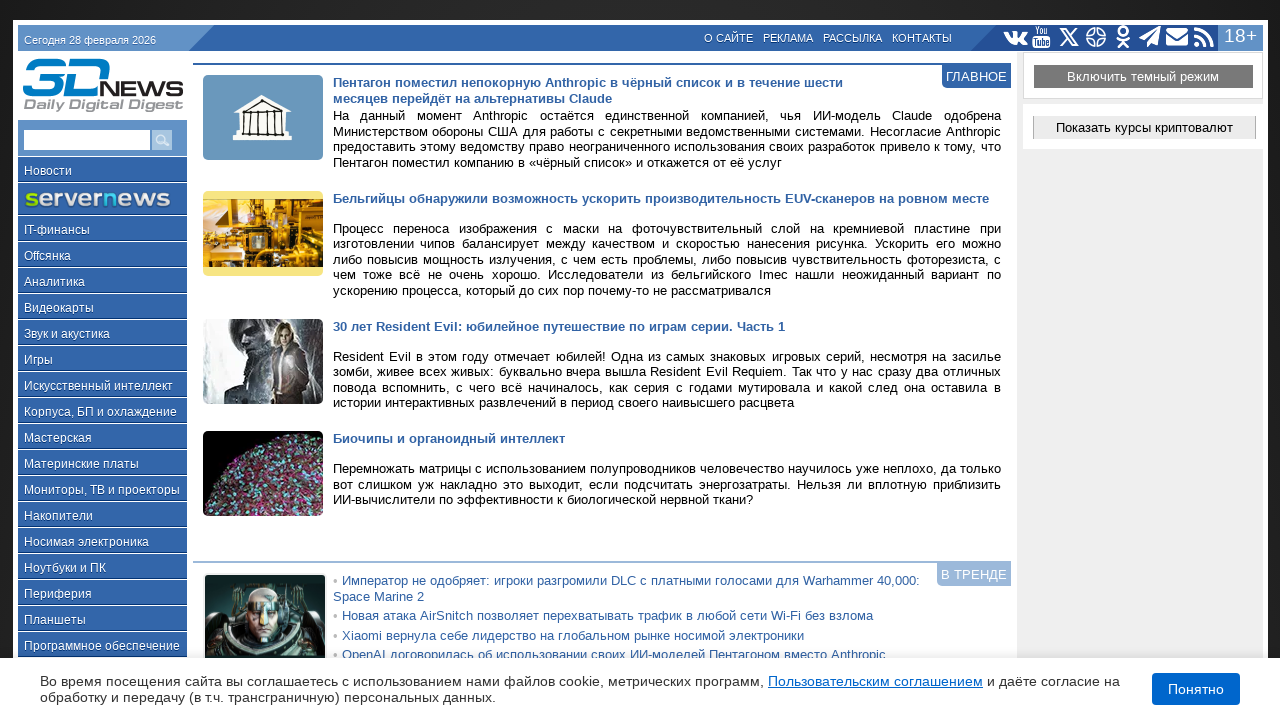

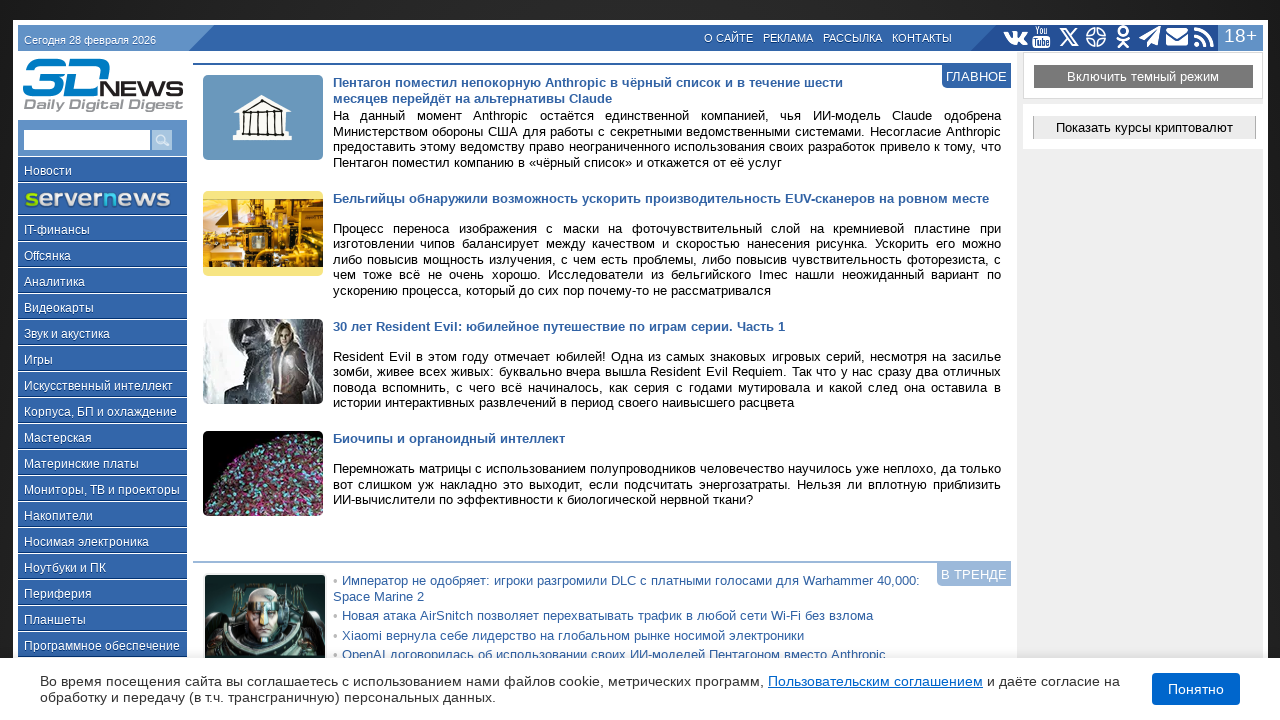